Tests multi-select dropdown functionality by selecting multiple options using different methods (visible text, index, value) and then deselecting one option

Starting URL: https://v1.training-support.net/selenium/selects

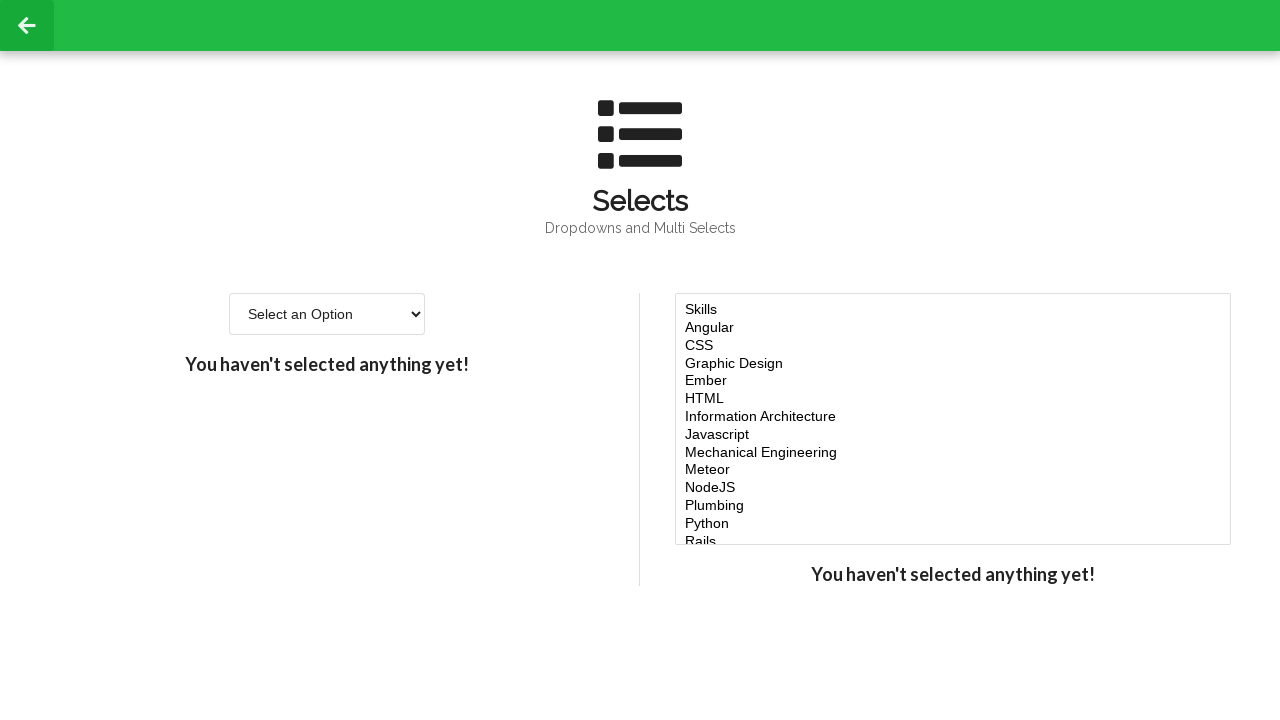

Selected 'Javascript' option by visible text on #multi-select
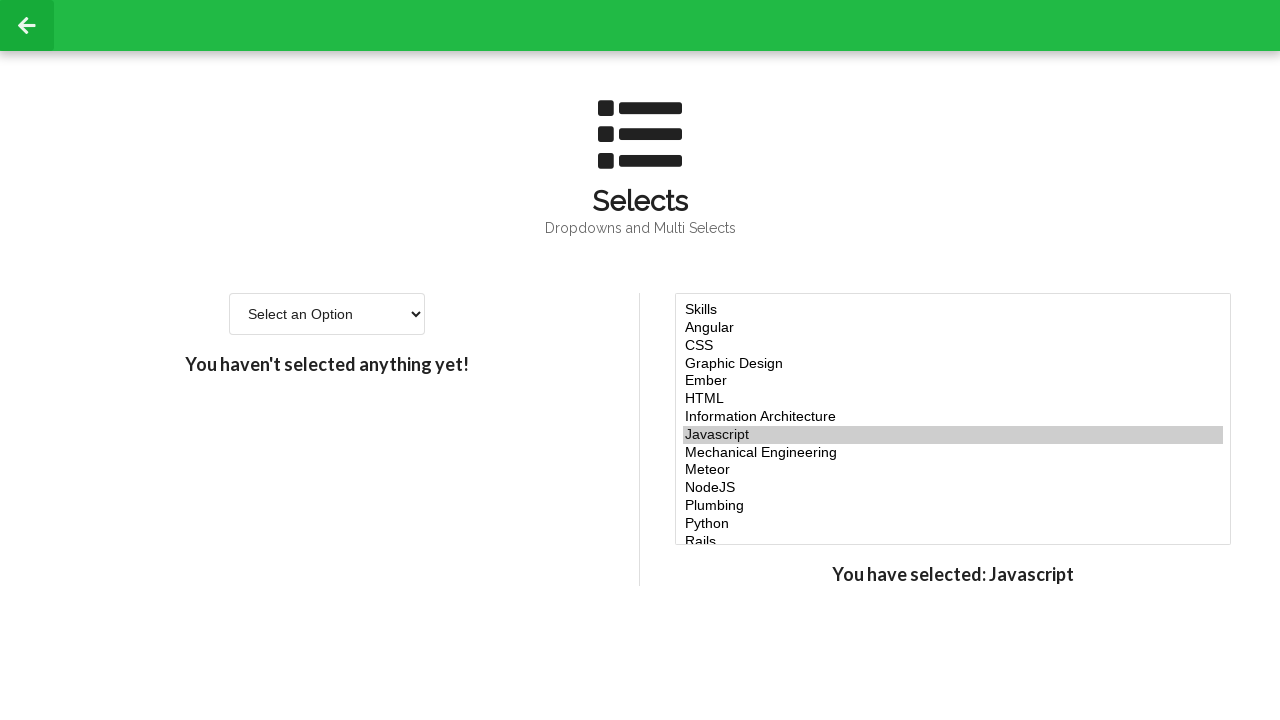

Selected options at indices 4, 5, 6 by index on #multi-select
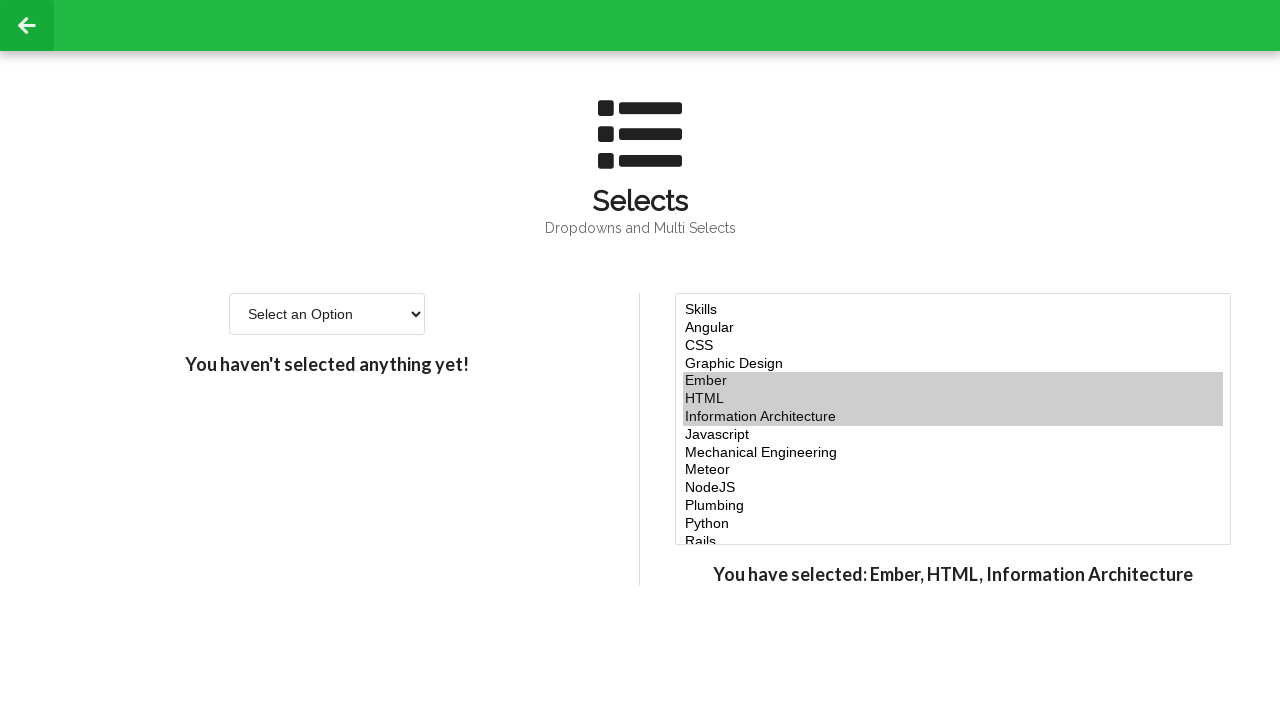

Selected 'NodeJS' option by value attribute 'node' on #multi-select
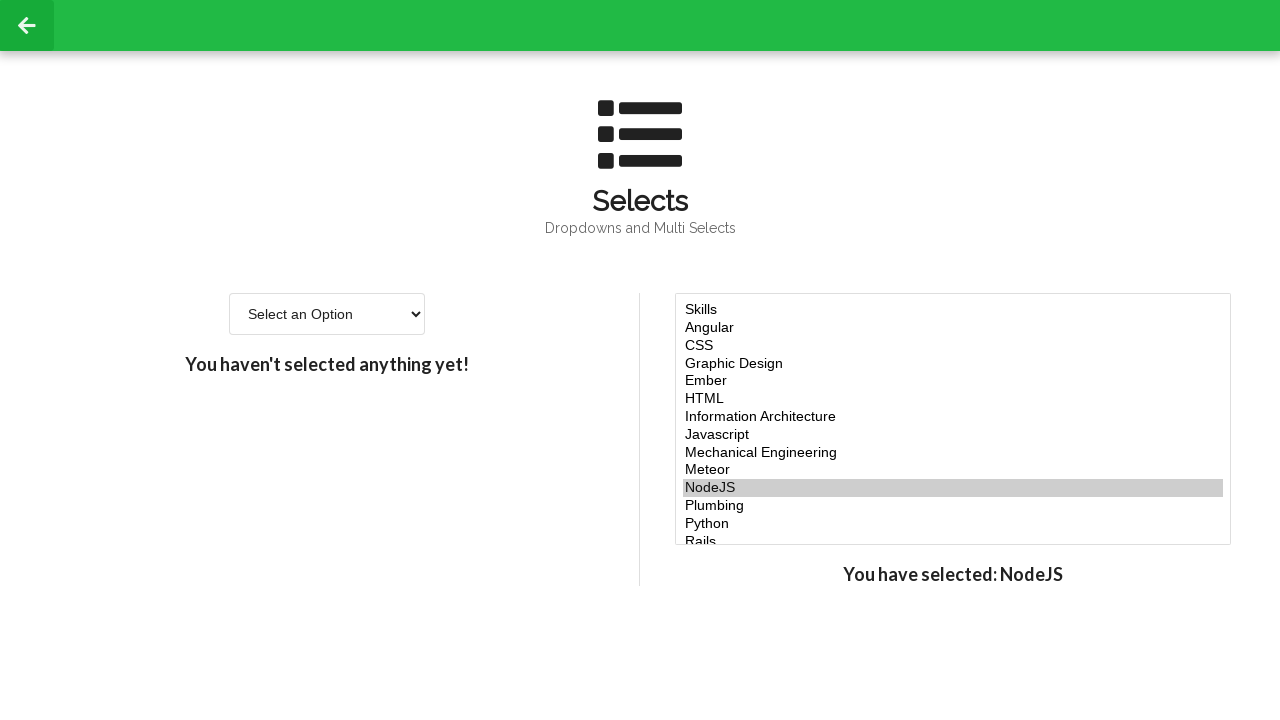

Re-selected 'Javascript' to prepare for multi-select operations on #multi-select
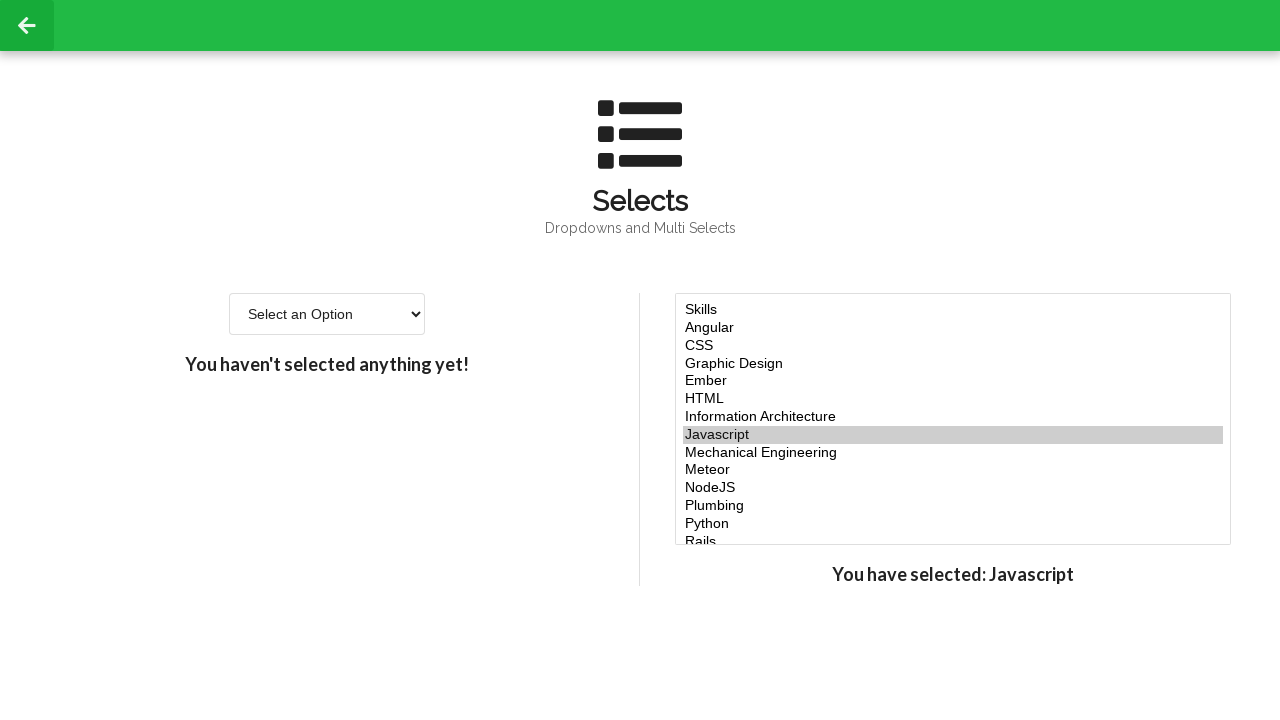

Pressed Control key down to enable multi-select mode
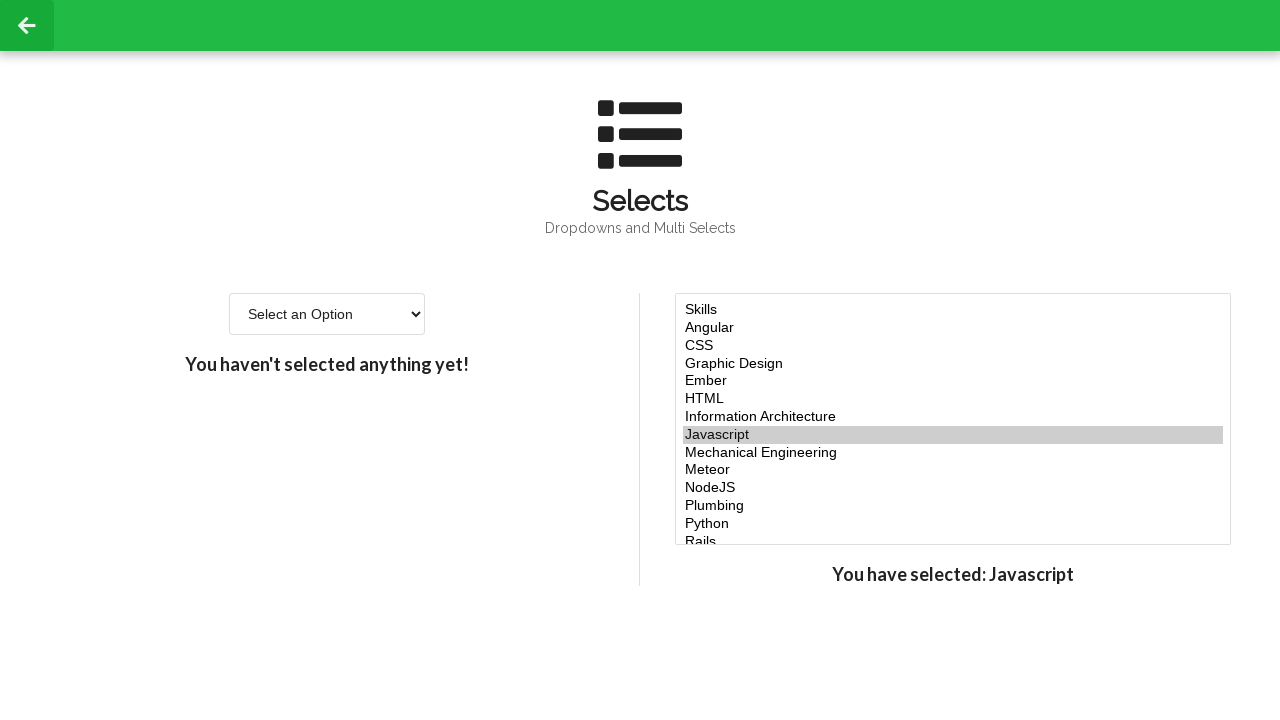

Selected option at index 4 while holding Control on #multi-select
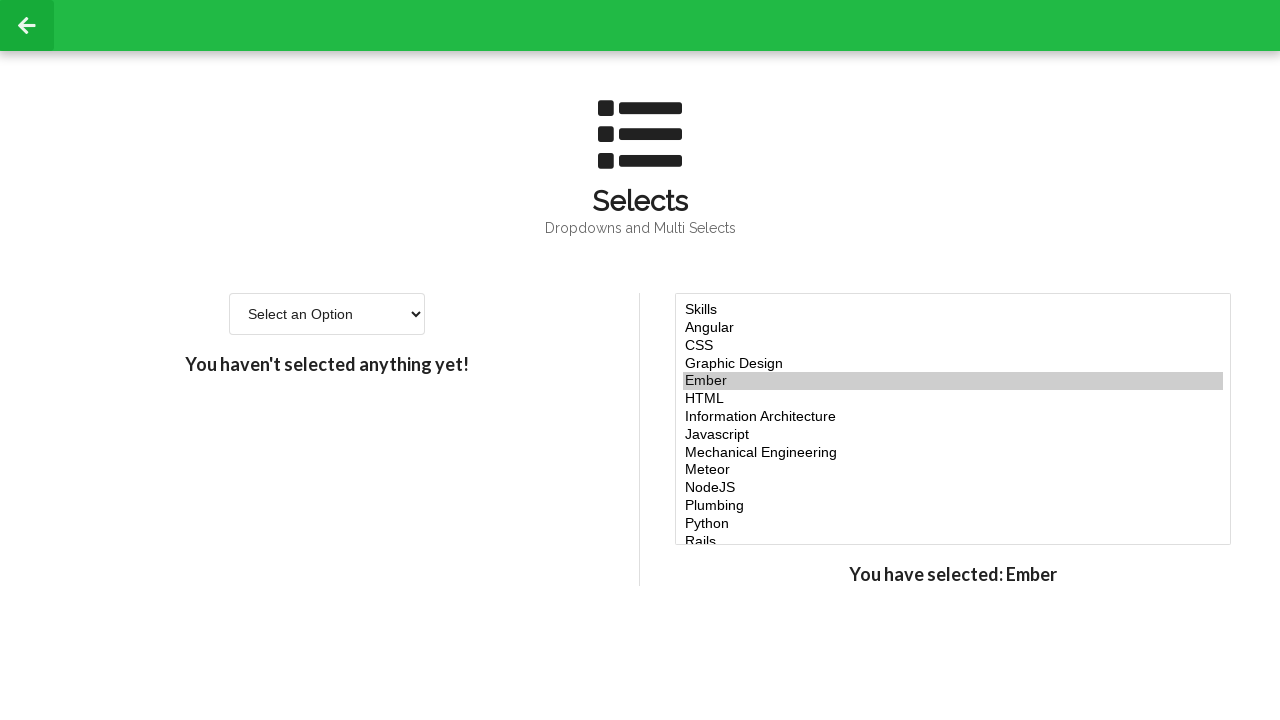

Selected option at index 5 while holding Control on #multi-select
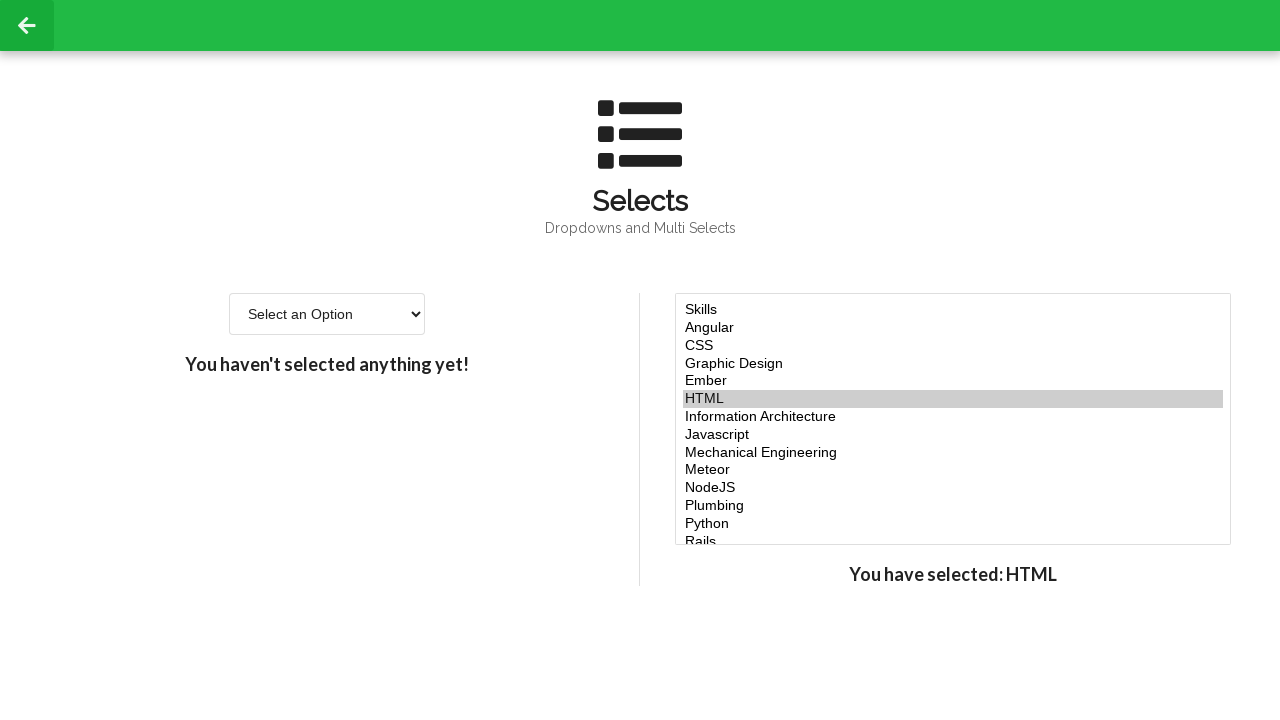

Selected option at index 6 while holding Control on #multi-select
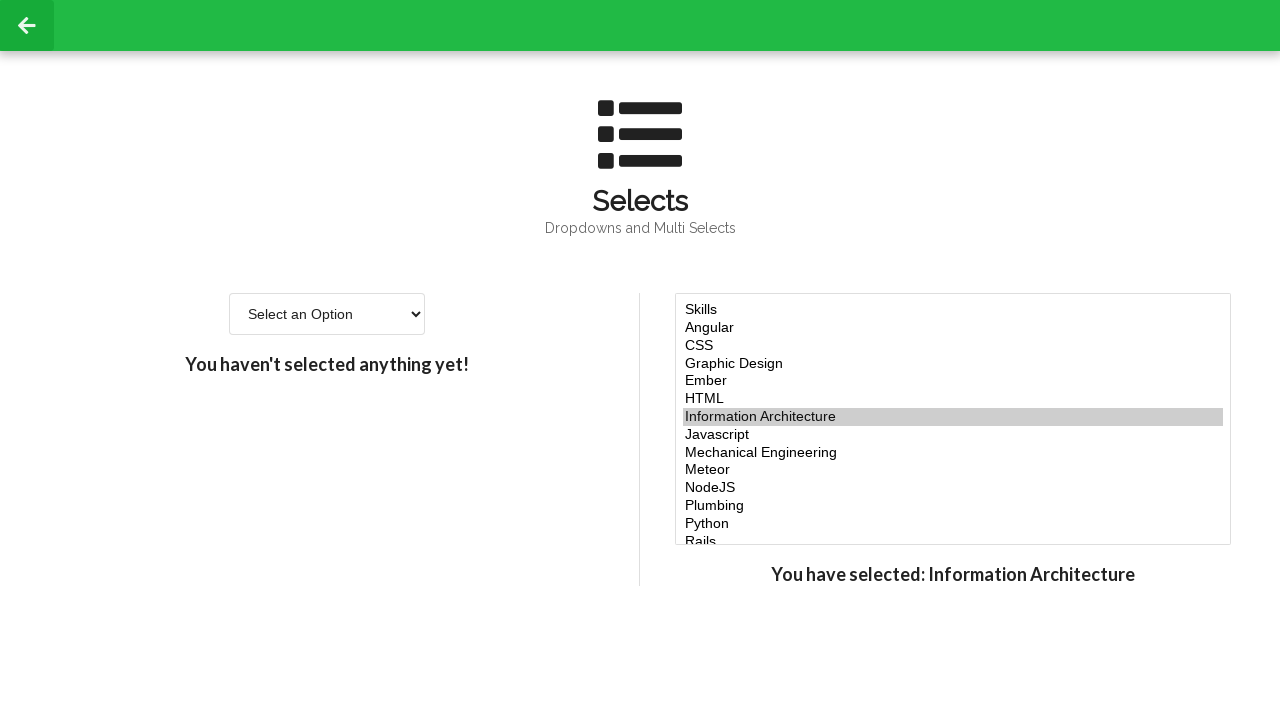

Selected 'NodeJS' (value='node') while holding Control on #multi-select
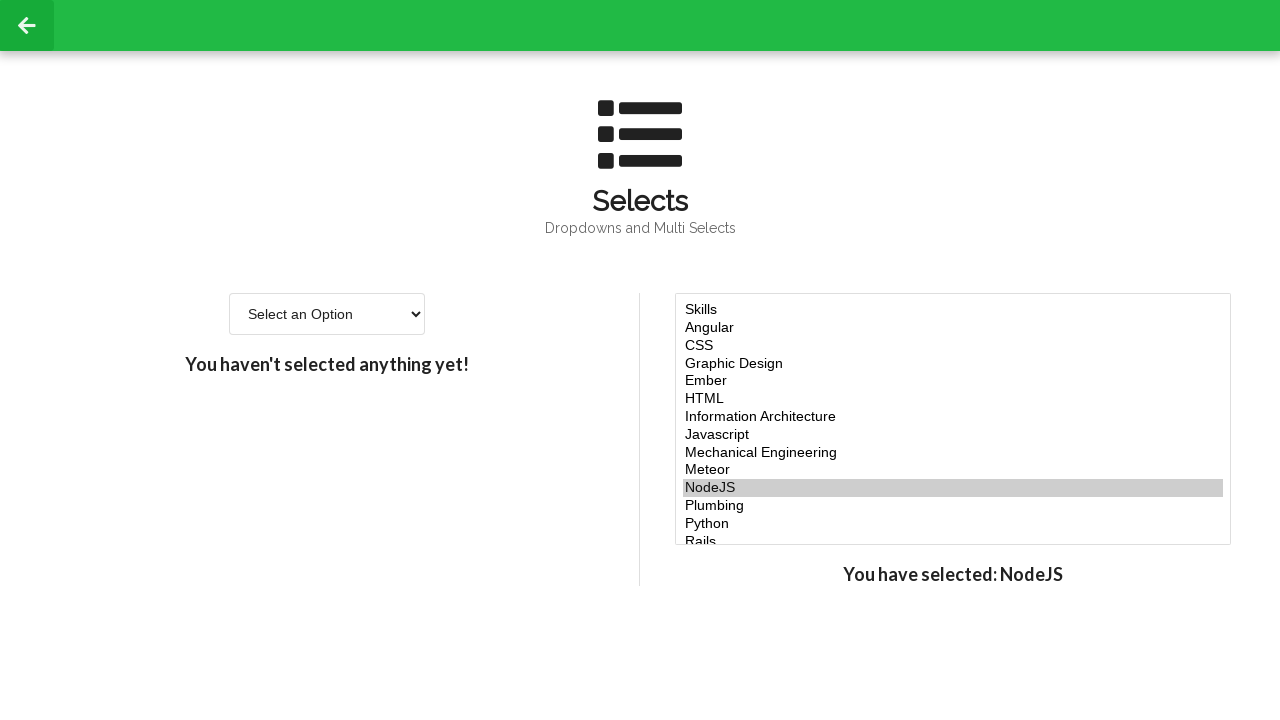

Released Control key
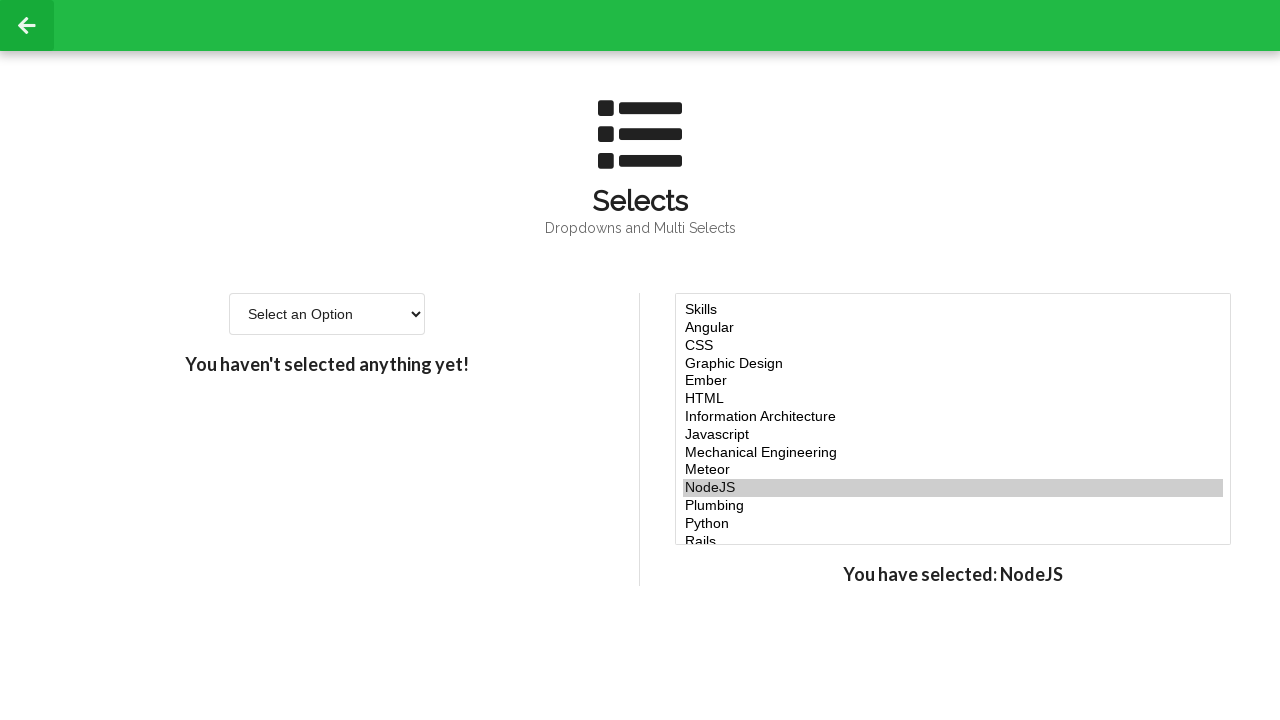

Waited 500ms to view all selected options
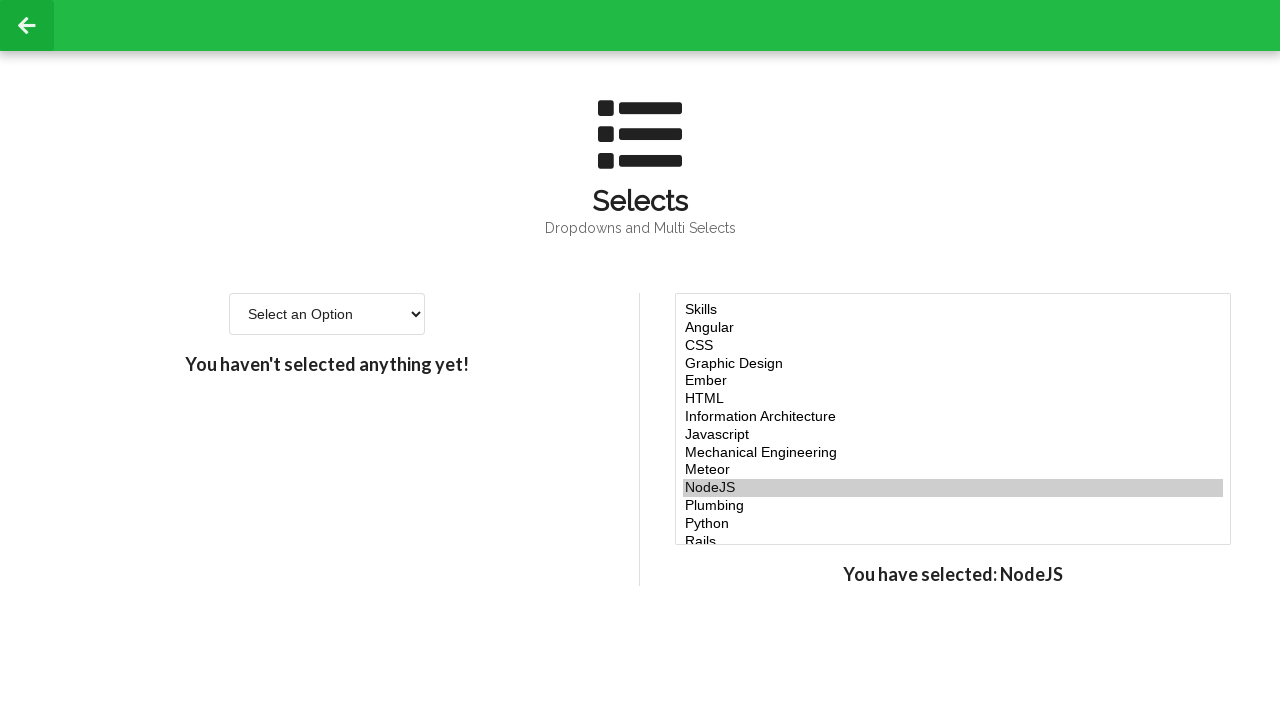

Pressed Control key down to deselect option
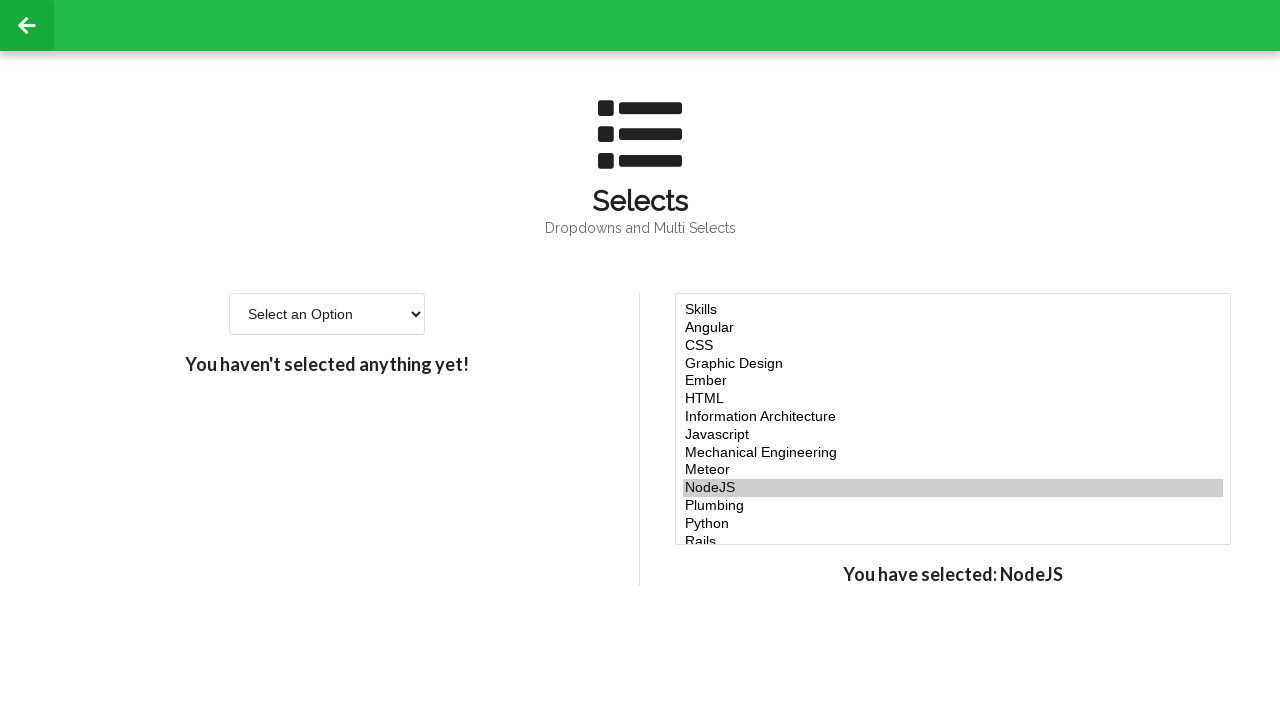

Located option element at index 5 for deselection
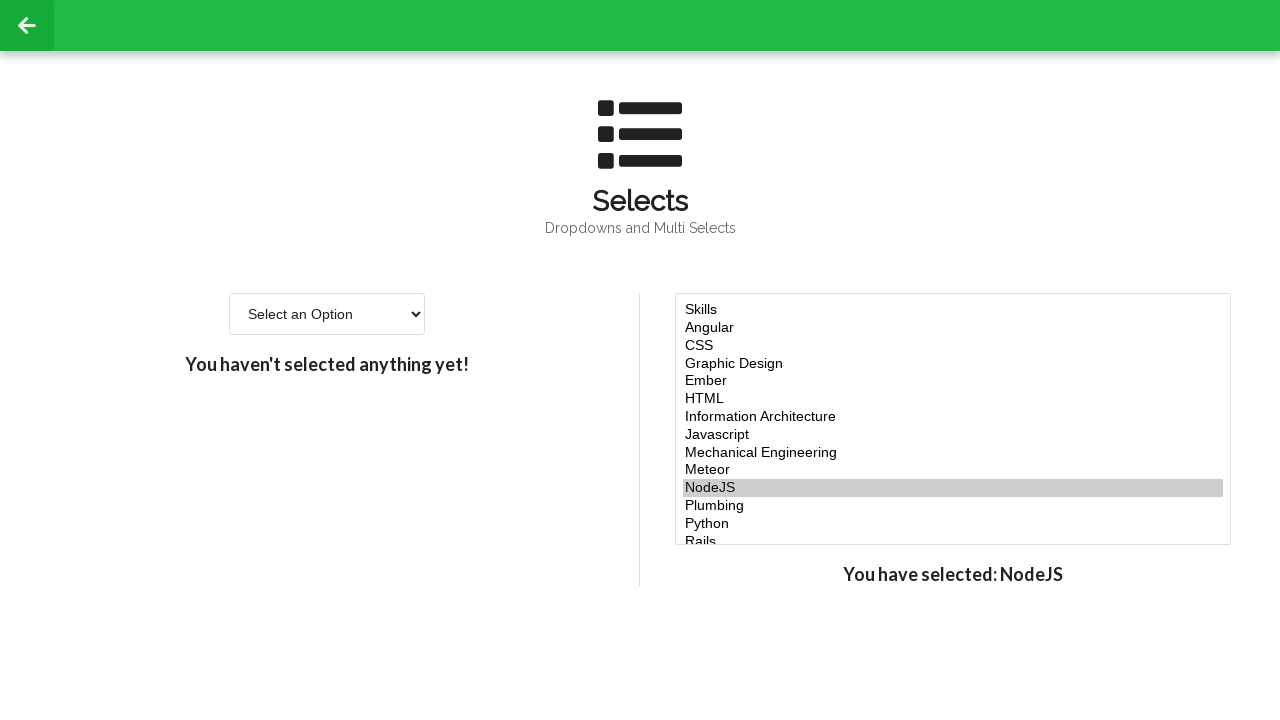

Ctrl+clicked option at index 5 to deselect it at (953, 399) on #multi-select option >> nth=5
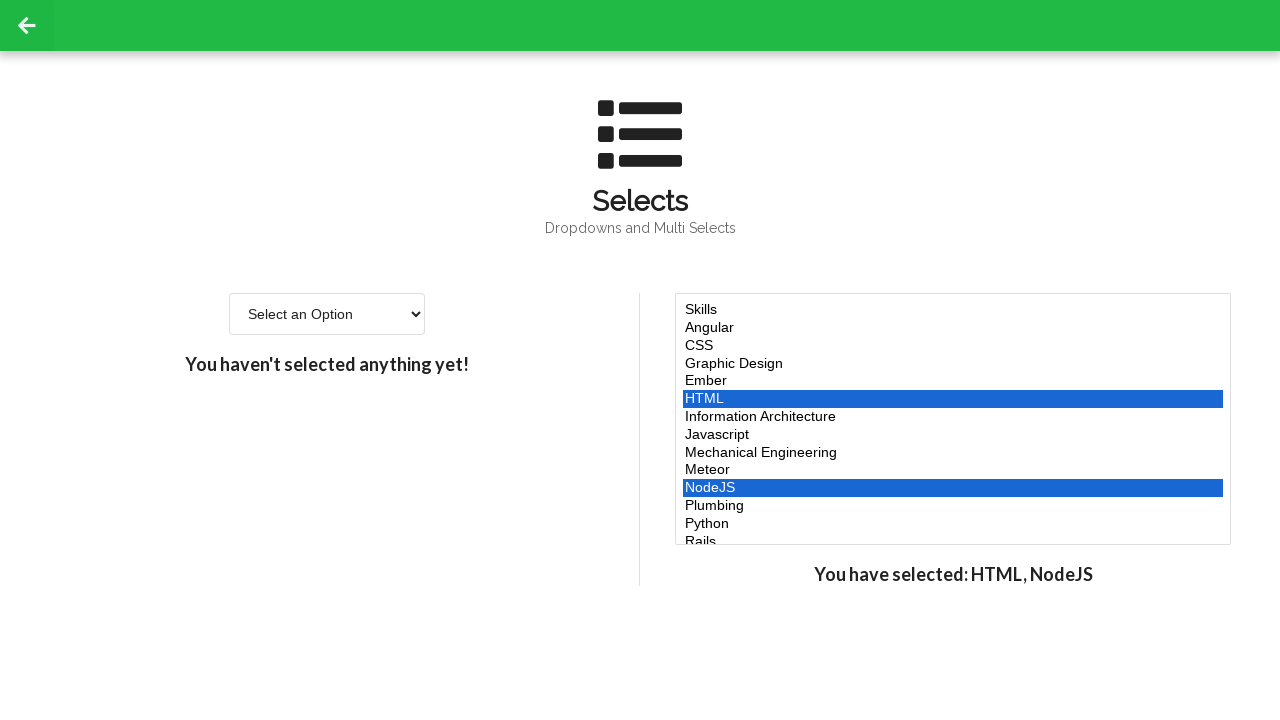

Released Control key after deselecting index 5
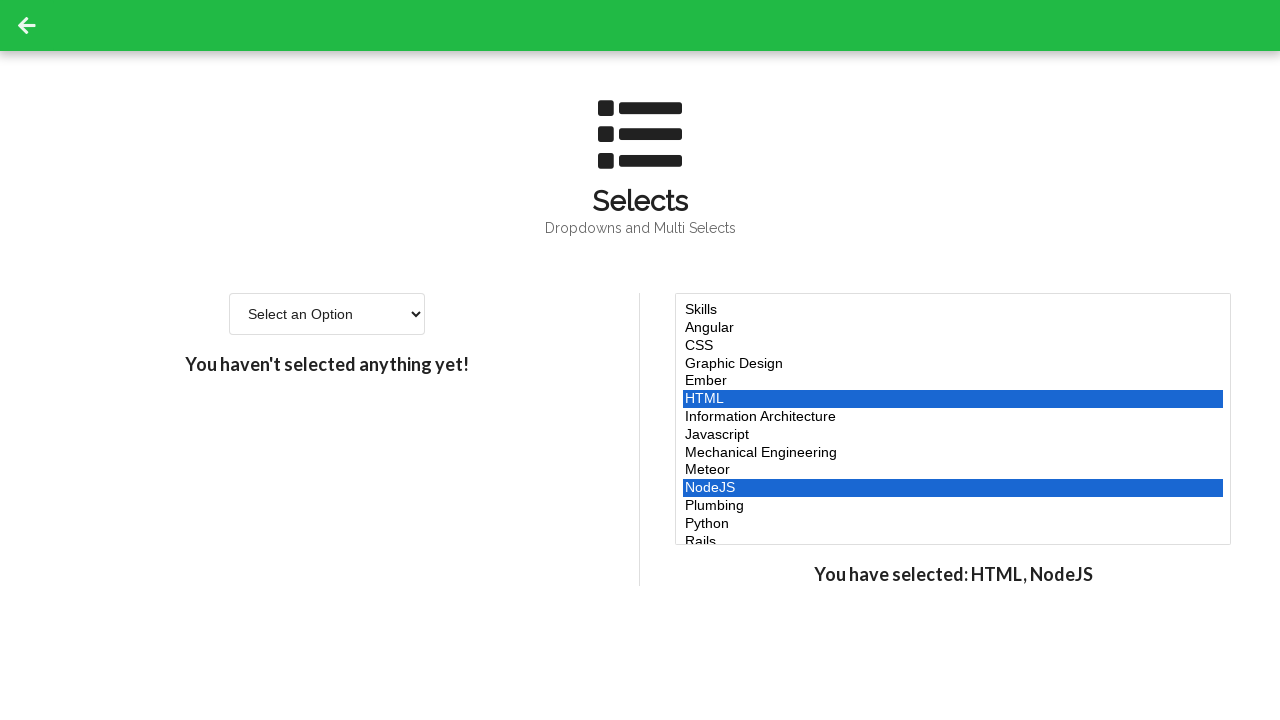

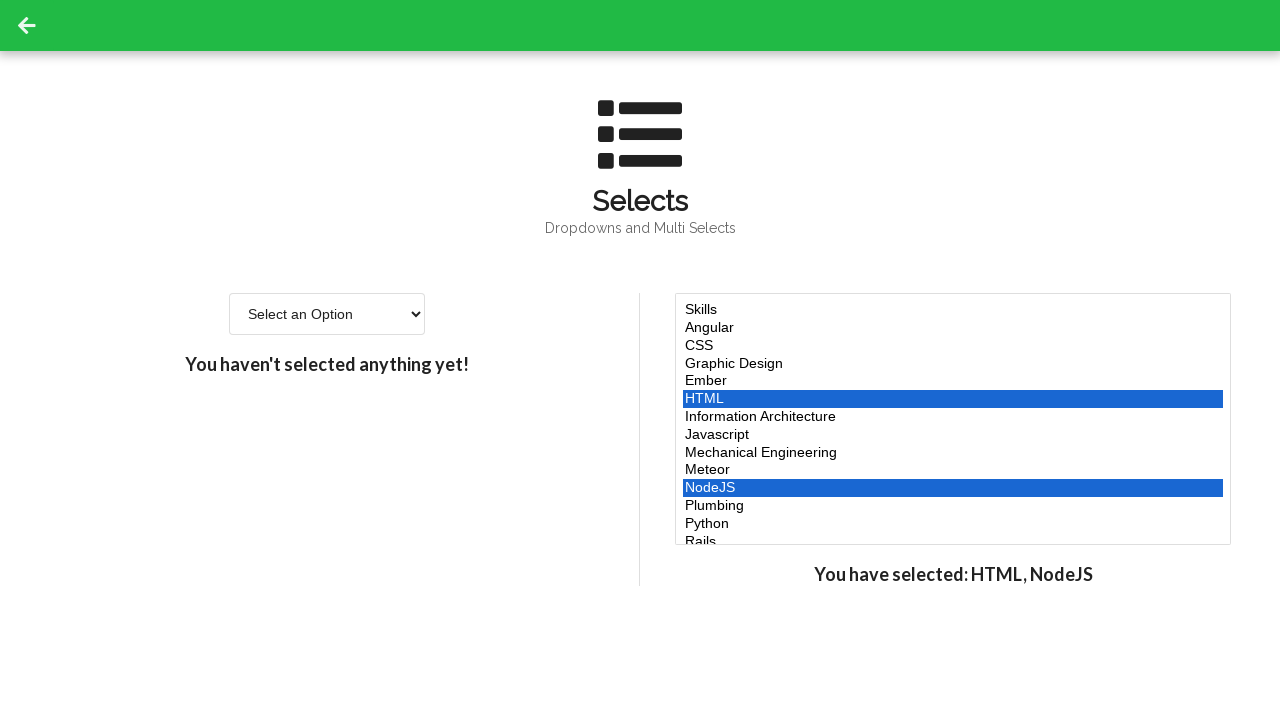